Tests window handling by opening multiple popup windows, switching between them, and extracting text from a specific popup window

Starting URL: http://omayo.blogspot.com/

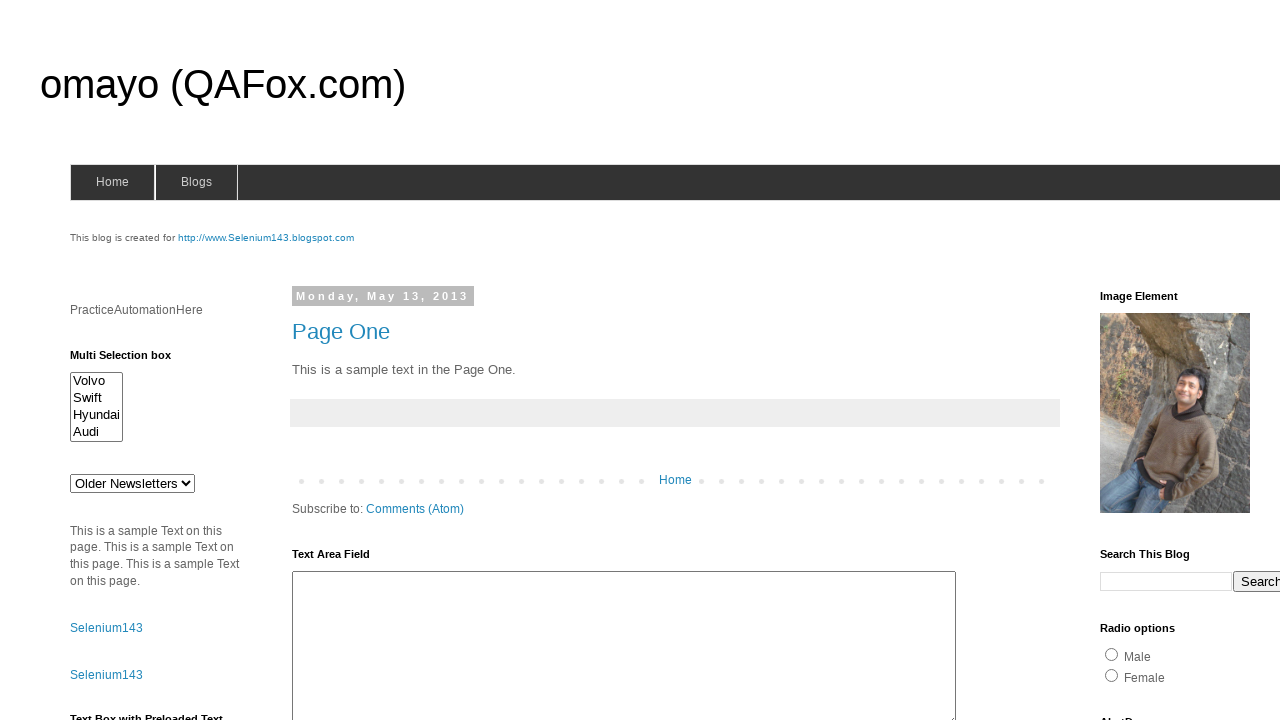

Clicked 'Open a popup window' link and first popup opened at (132, 360) on a:has-text('Open a popup window')
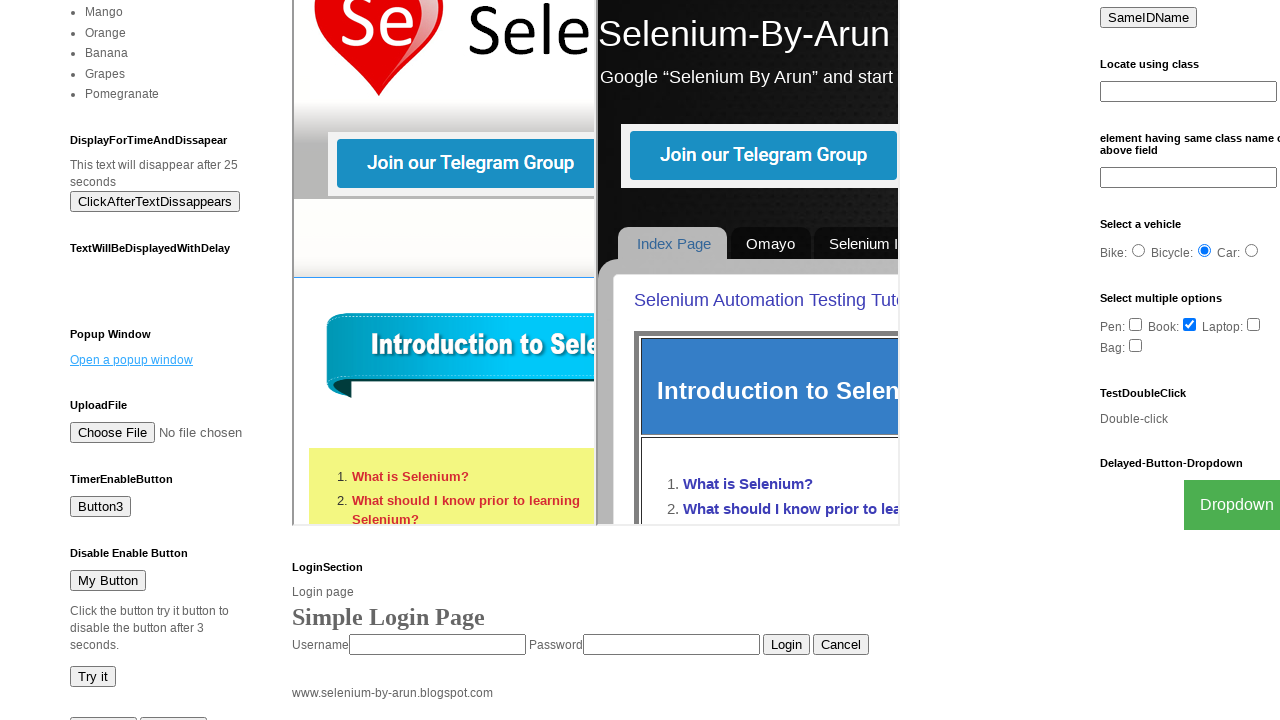

Clicked 'Blogger' link and second popup opened at (753, 673) on a:has-text('Blogger')
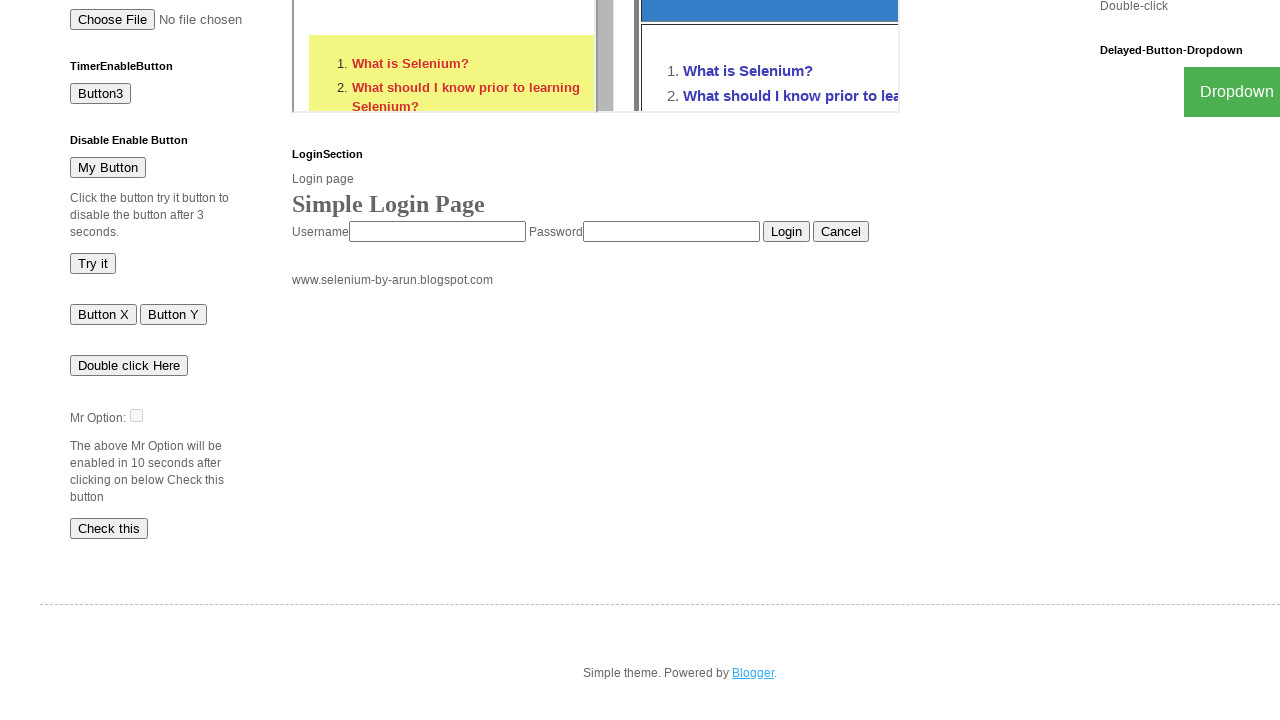

Closed remaining popup window
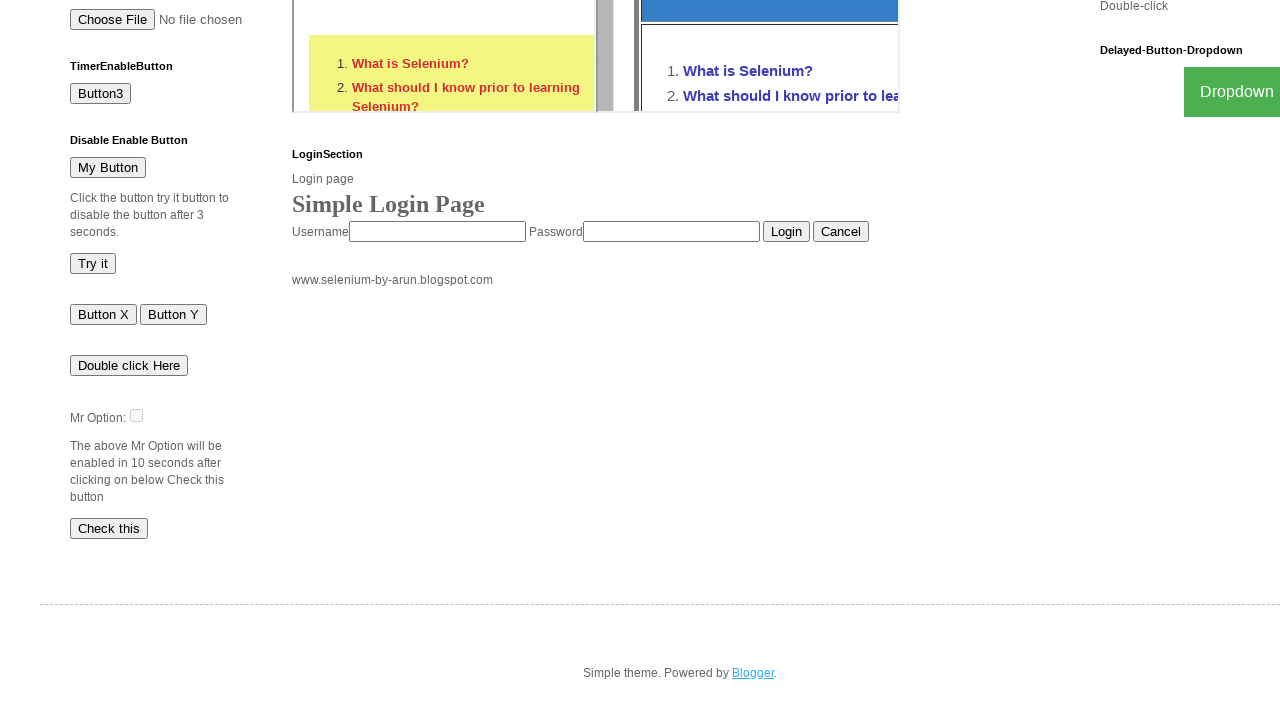

Closed remaining popup window
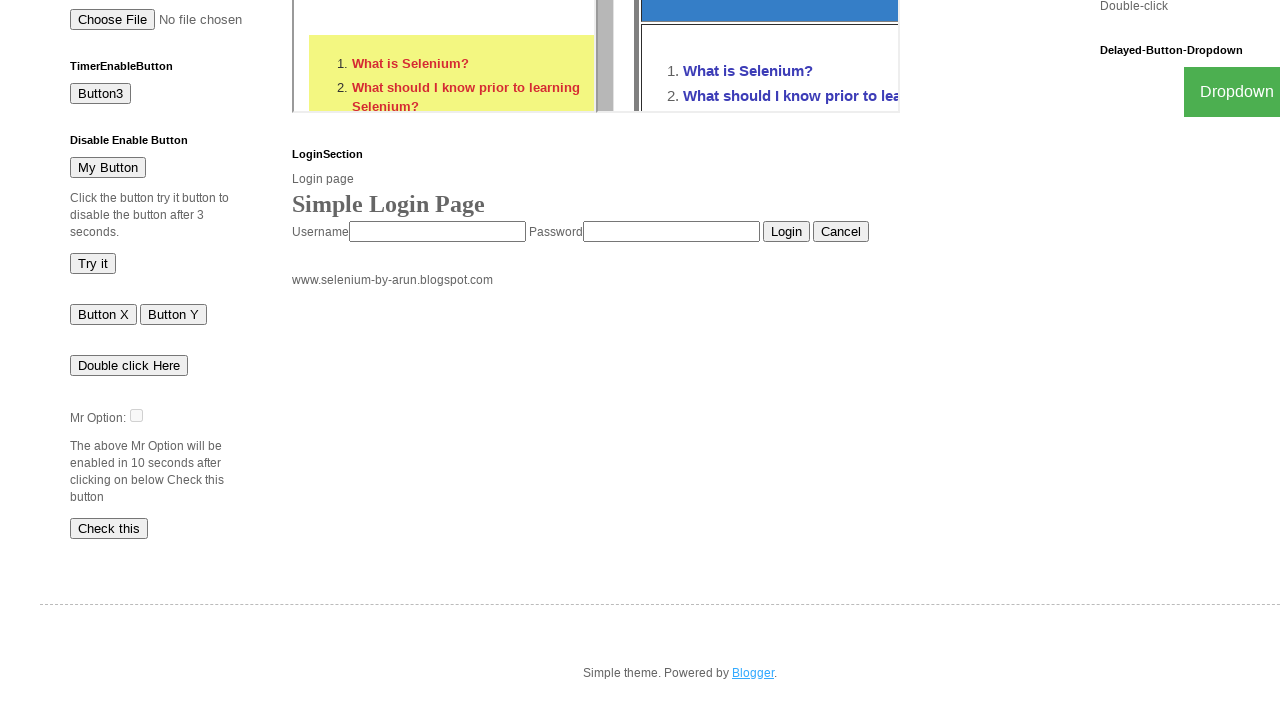

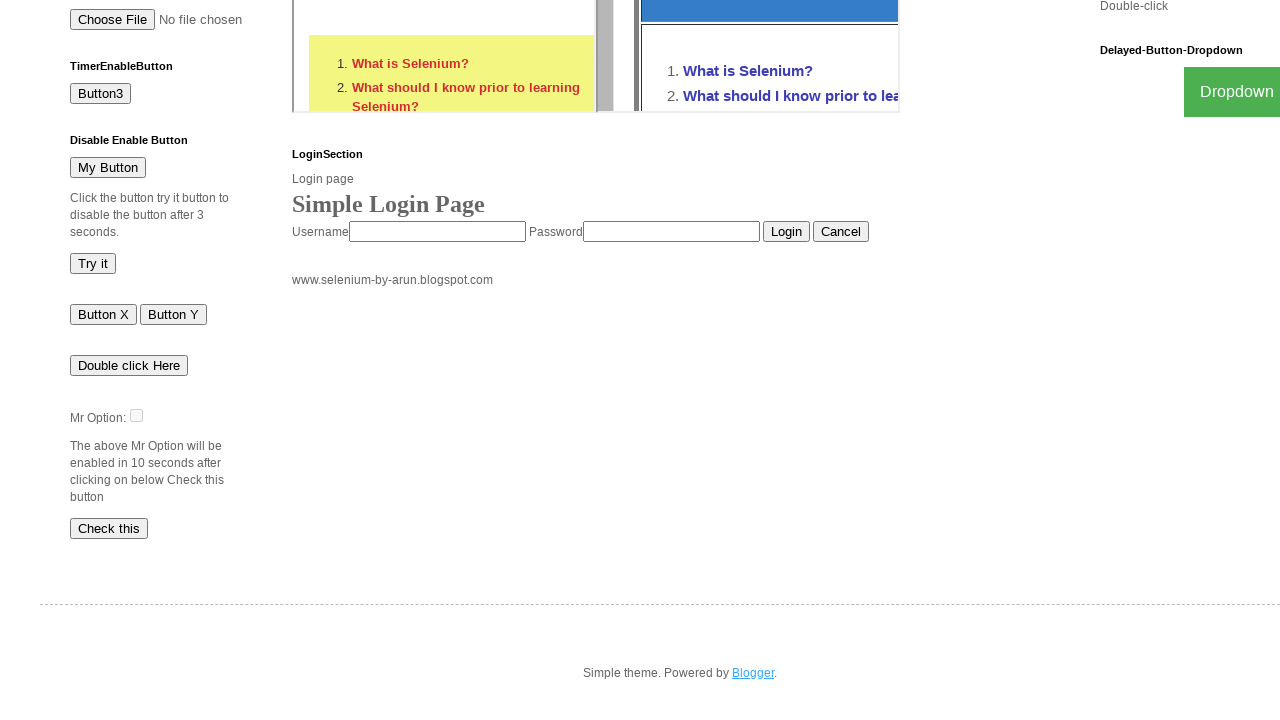